Tests dynamic controls on a page by interacting with checkboxes and text fields, verifying their states change correctly when buttons are clicked

Starting URL: https://the-internet.herokuapp.com/dynamic_controls

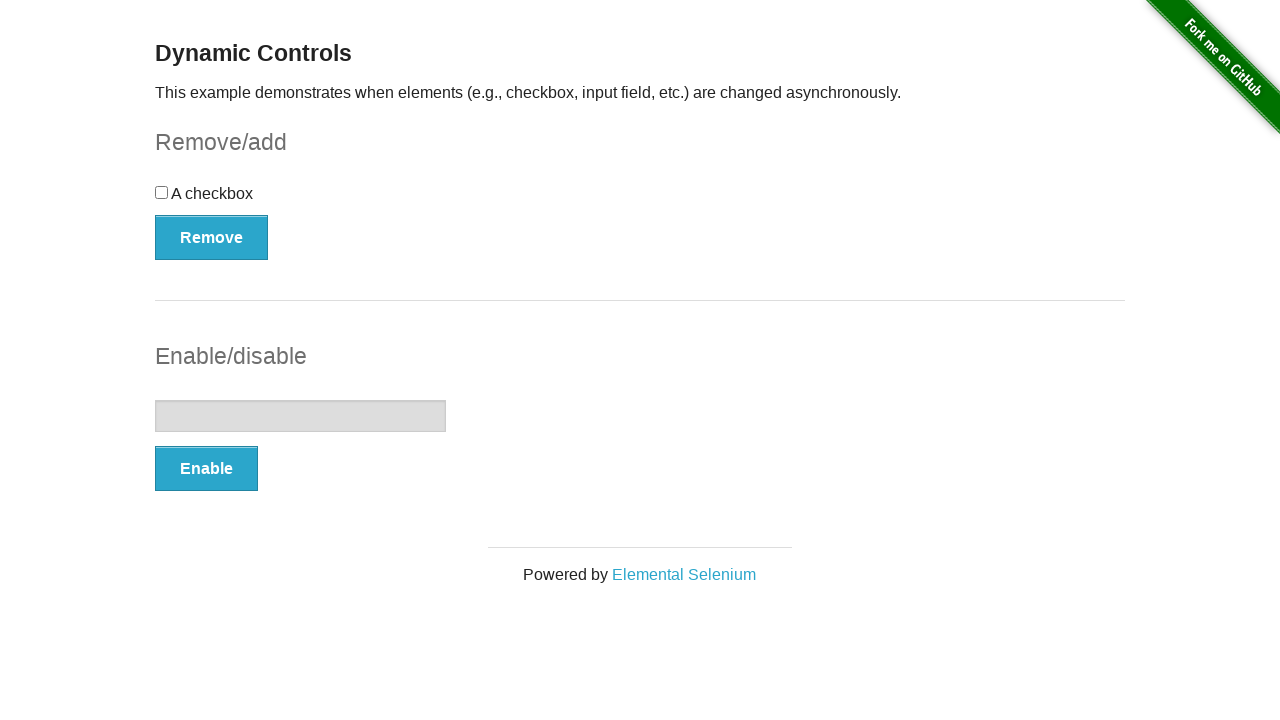

Clicked the checkbox at (162, 192) on xpath=//input[@type='checkbox']
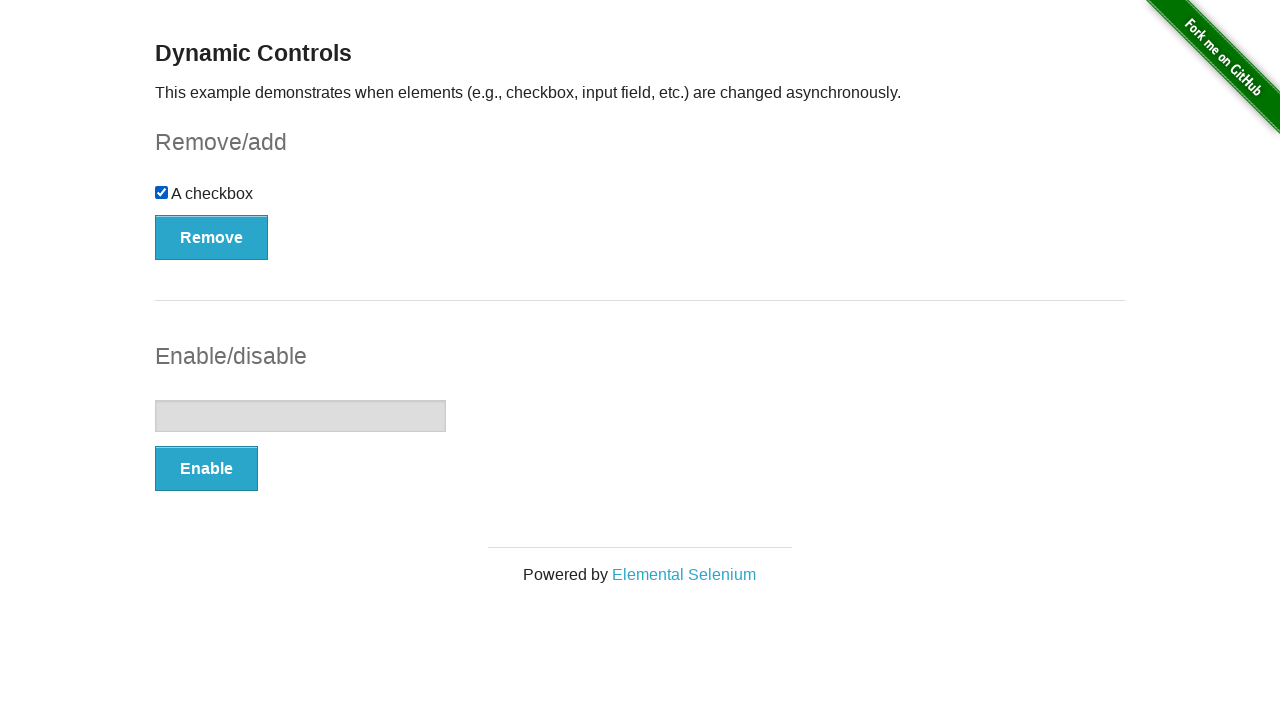

Clicked the Remove button at (212, 237) on xpath=//button[@onclick='swapCheckbox()']
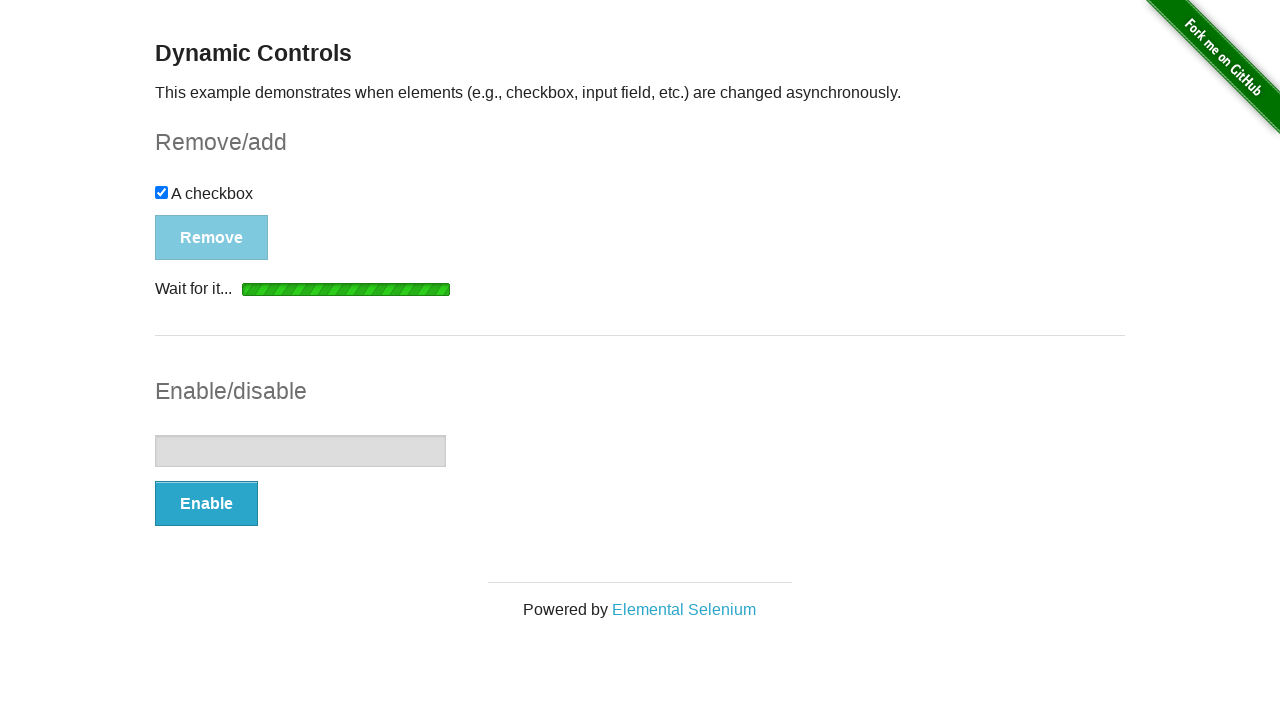

Verified 'It's gone!' message appeared
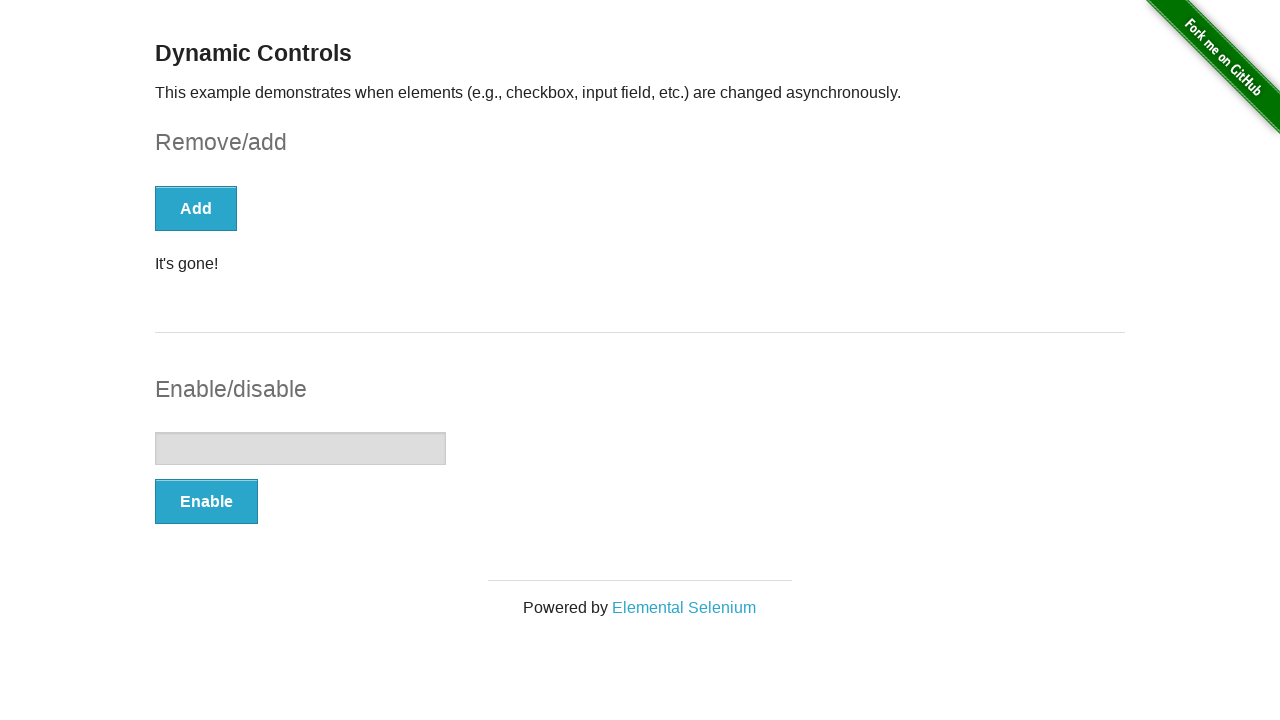

Clicked the Enable button at (206, 501) on xpath=//button[@onclick='swapInput()']
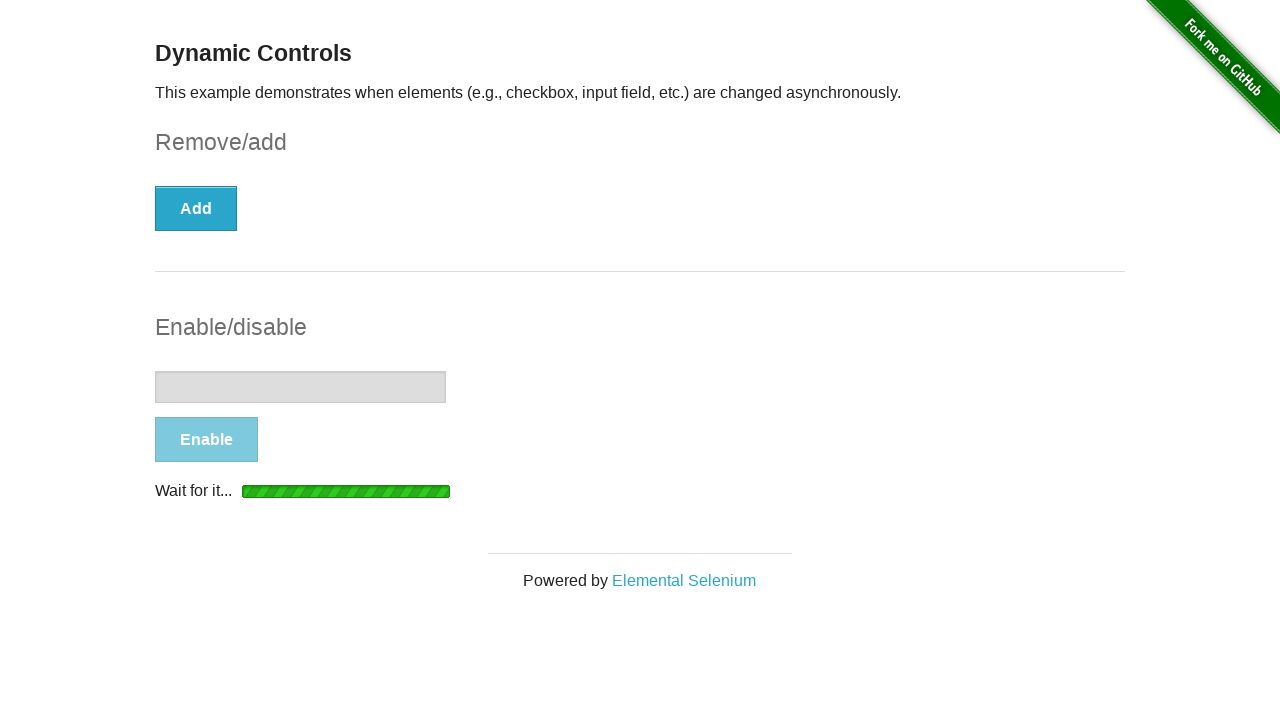

Verified 'It's enabled!' message appeared
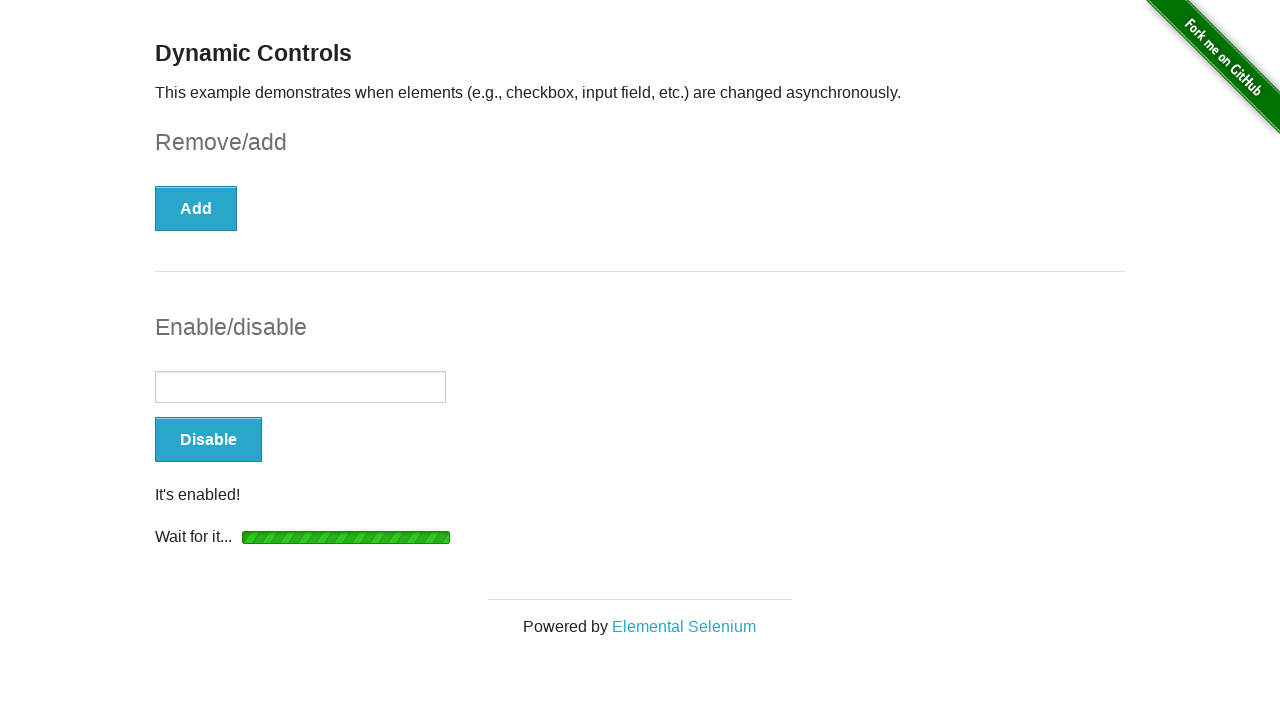

Entered 'BlaBla' in the text field on //input[@type='text']
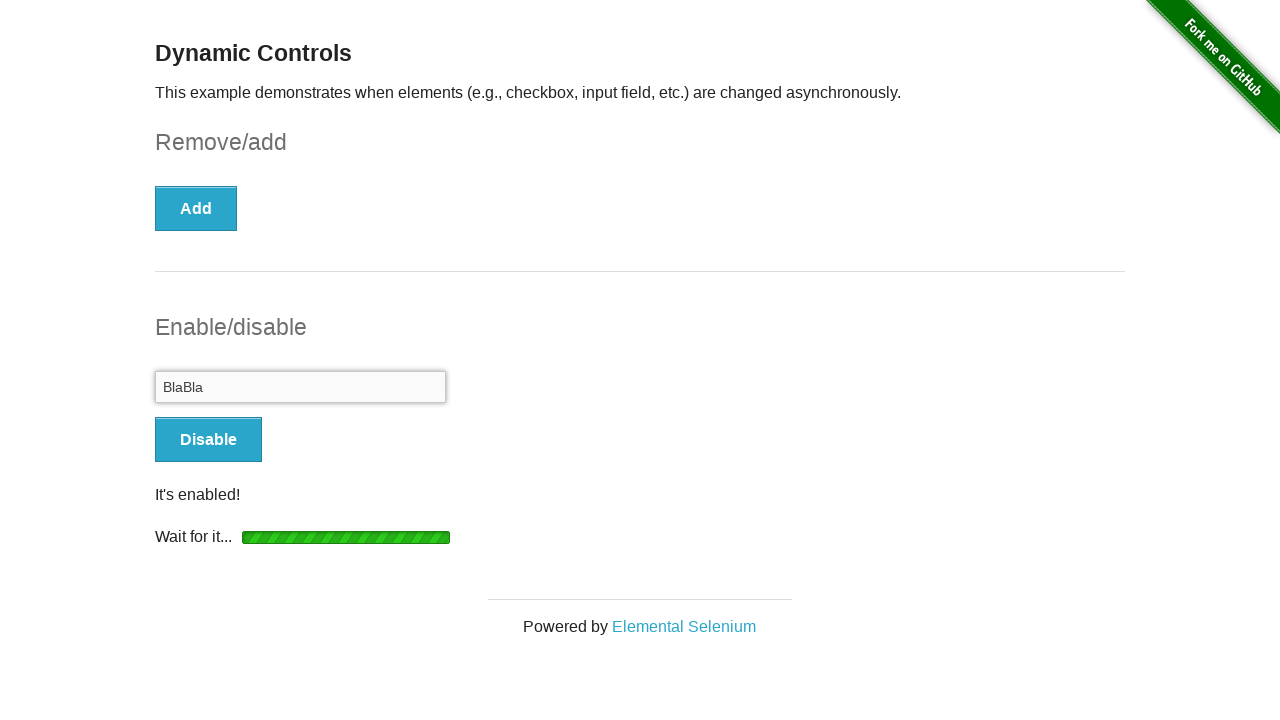

Clicked the Disable button at (208, 440) on xpath=//button[text()='Disable']
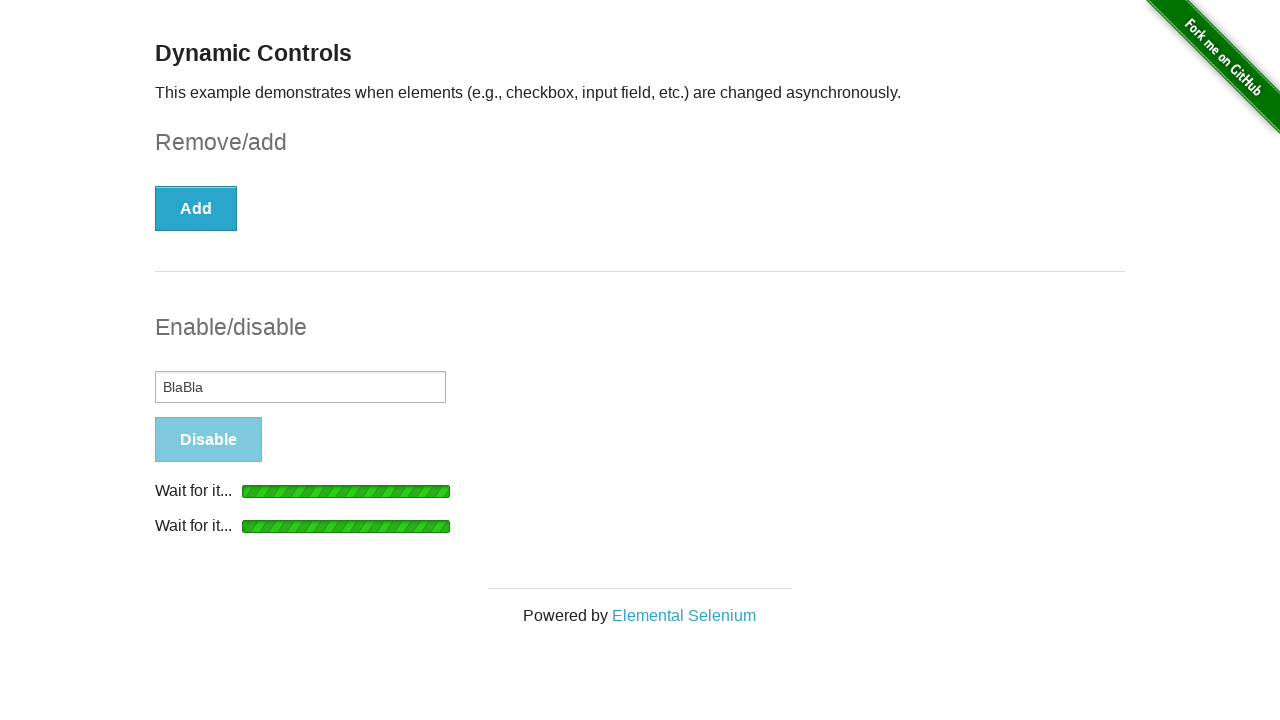

Verified text field is now disabled
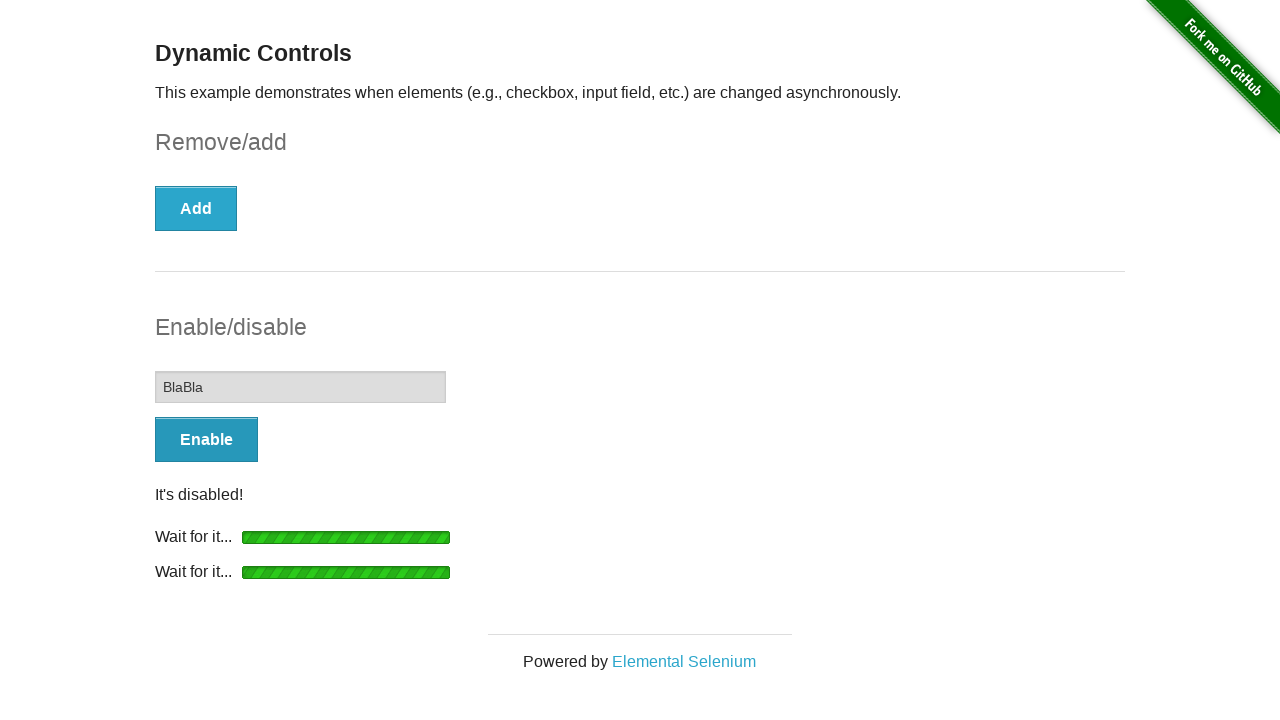

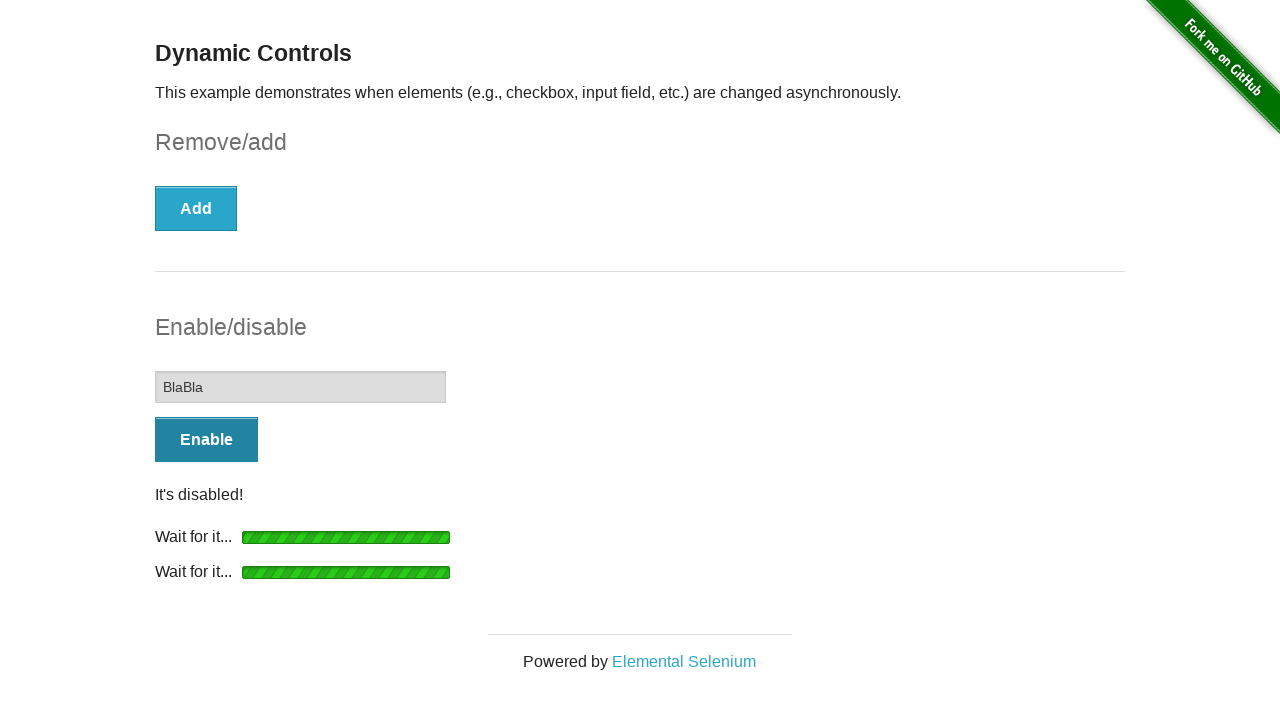